Tests clicking the info styled button on the buttons demo page

Starting URL: https://formy-project.herokuapp.com/buttons

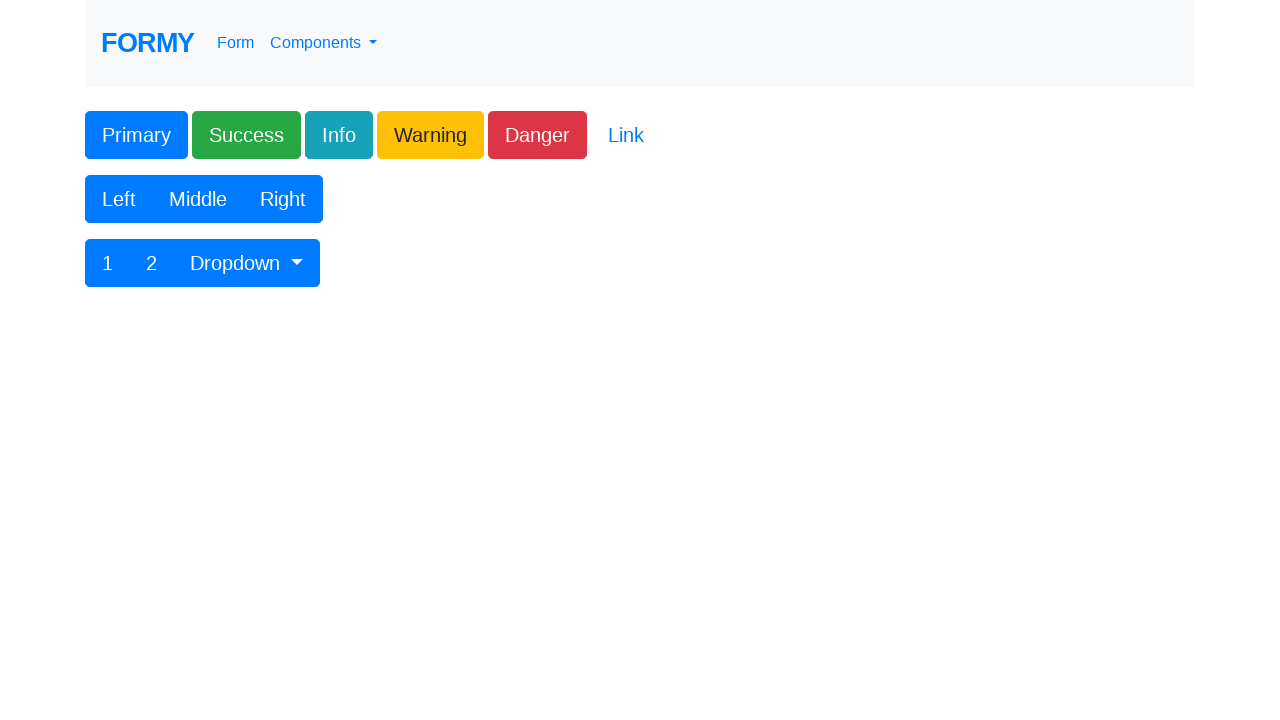

Clicked the info styled button on the buttons demo page at (339, 135) on xpath=//*[@class='btn btn-lg btn-info']
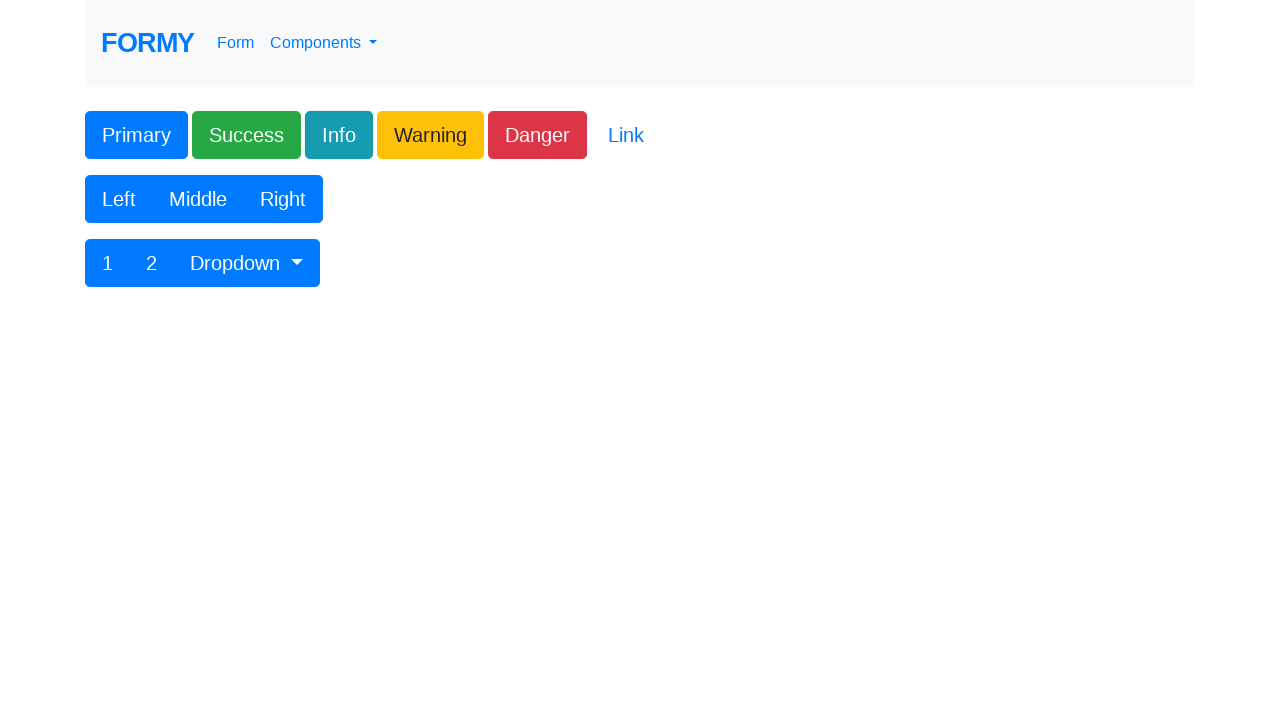

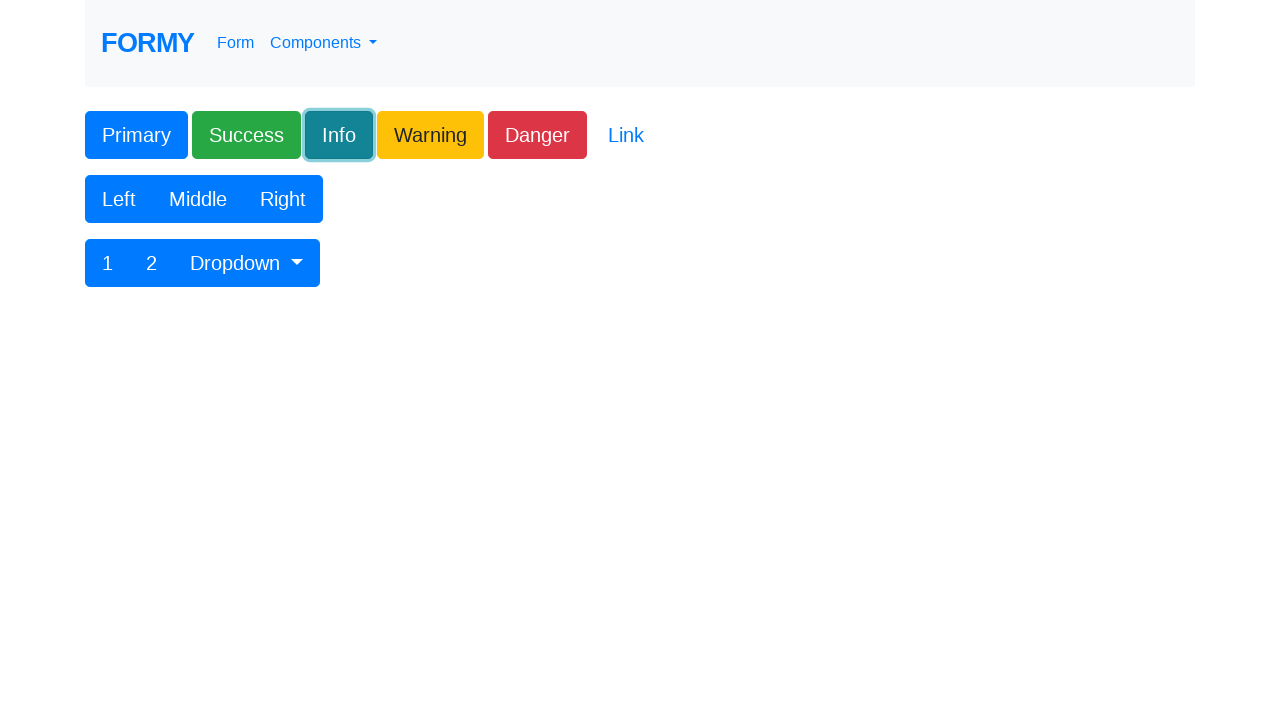